Tests hover functionality by hovering over an avatar and verifying that additional user information (figcaption) becomes visible

Starting URL: http://the-internet.herokuapp.com/hovers

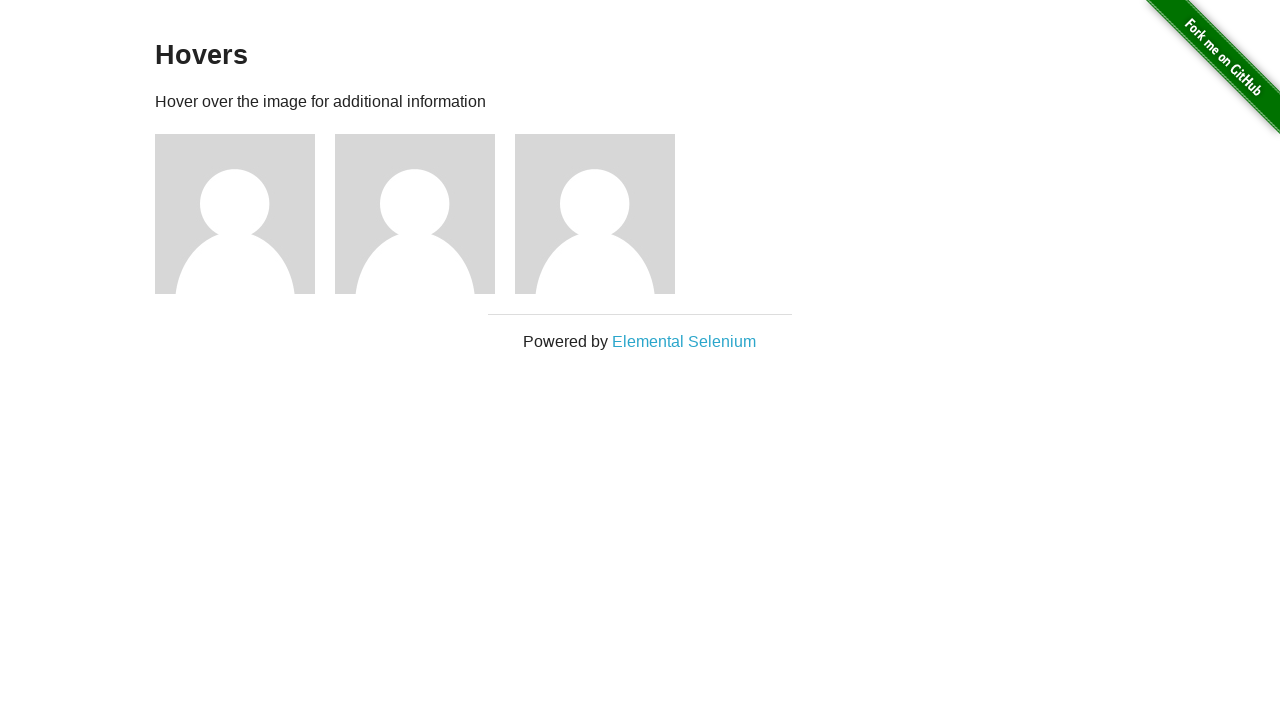

Located the first avatar figure element
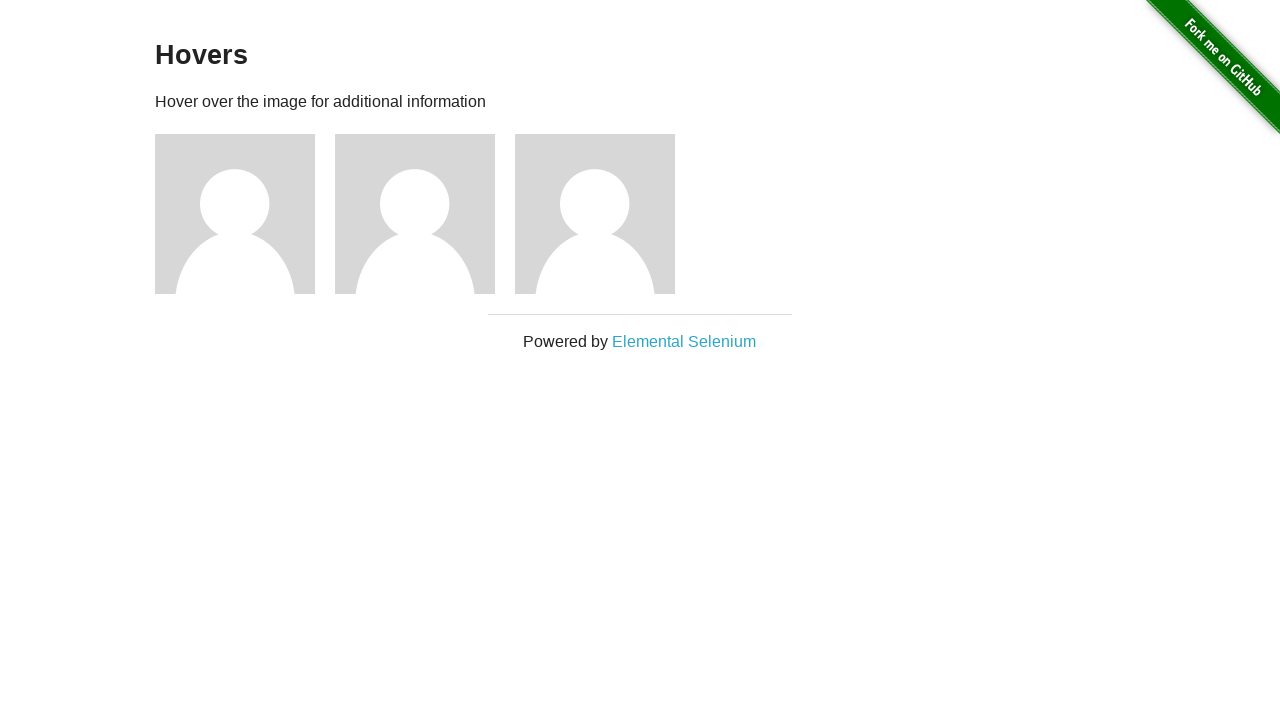

Hovered over the avatar element at (245, 214) on .figure >> nth=0
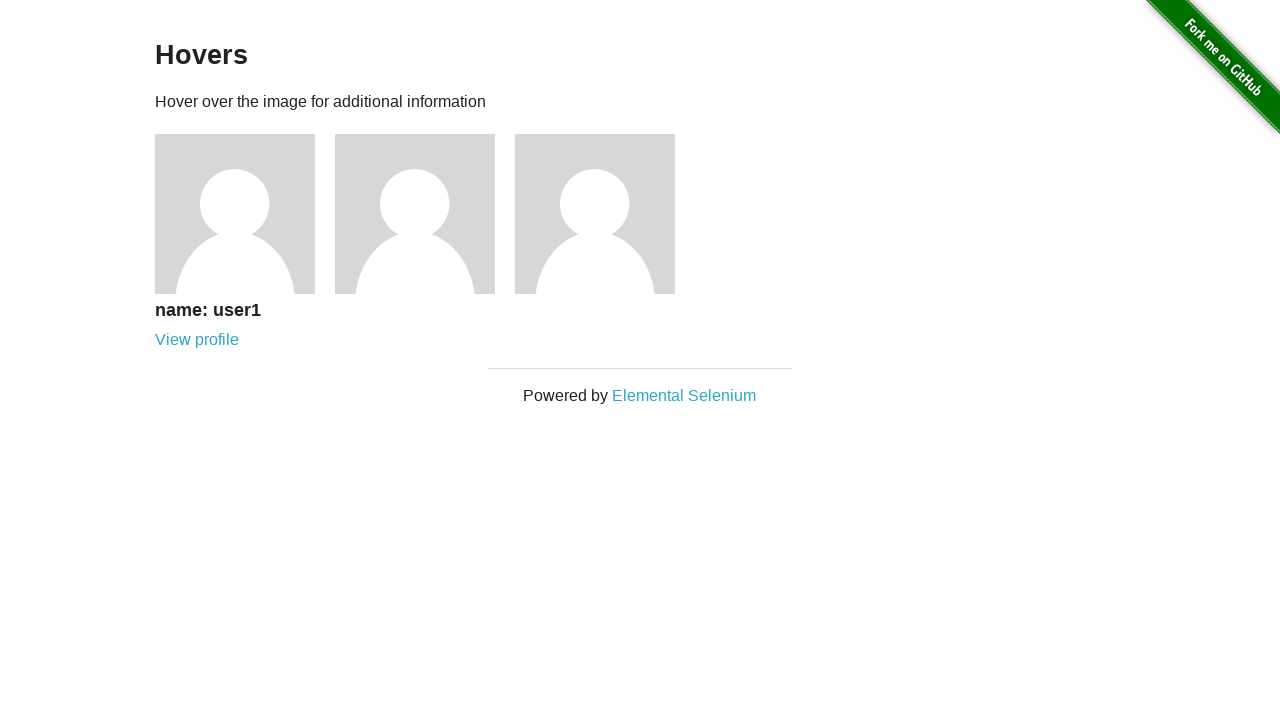

Verified that figcaption with additional user information became visible
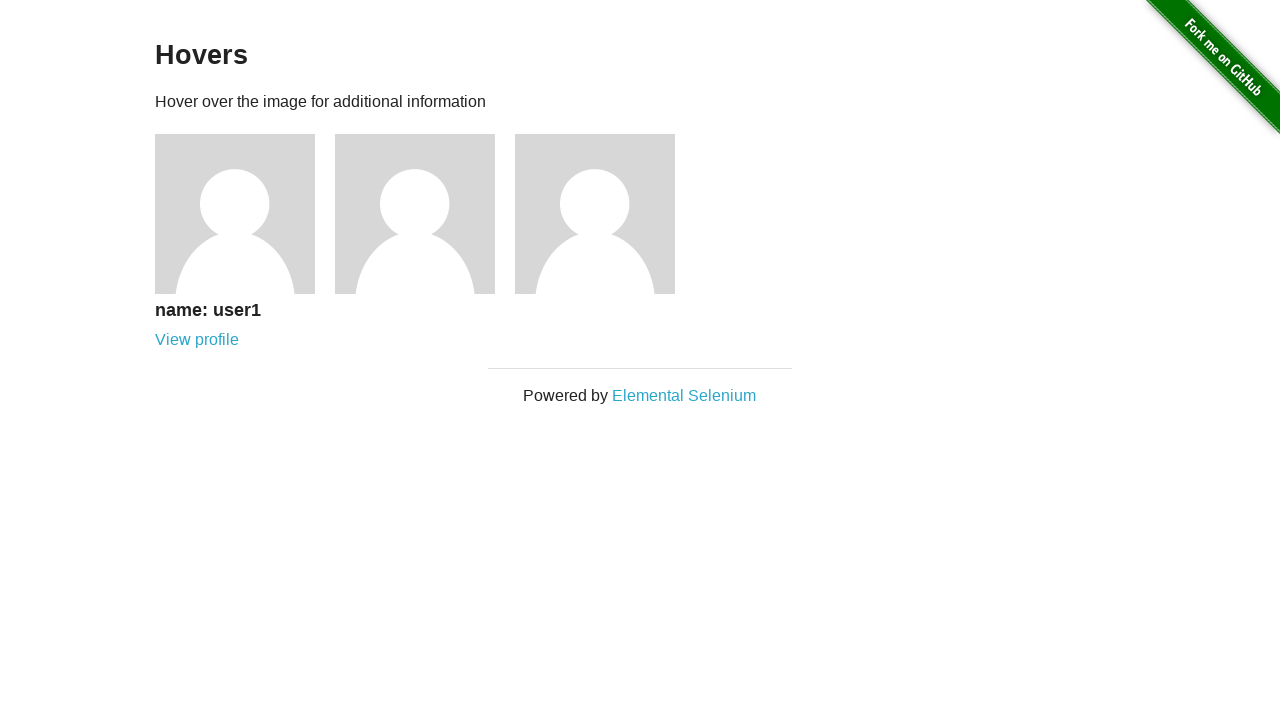

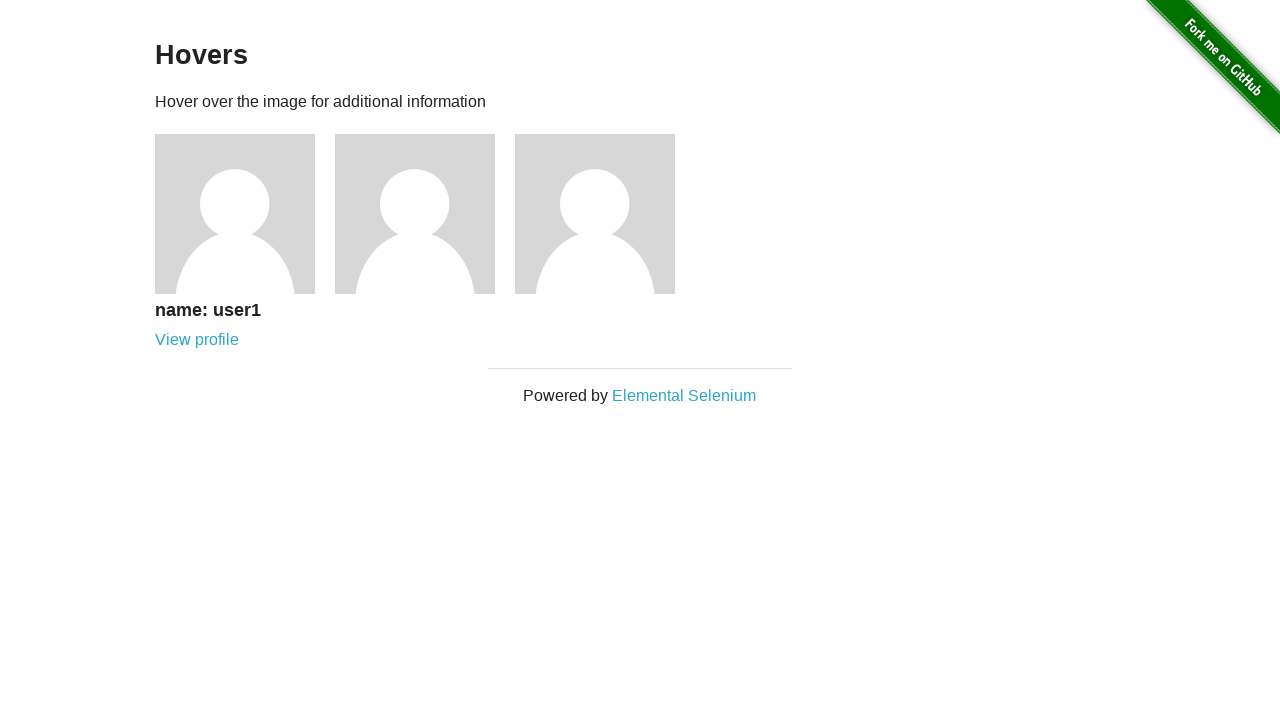